Tests button click functionality by clicking on a button identified by CSS selector on a buttons demo page

Starting URL: https://www.automationtesting.co.uk/buttons.html

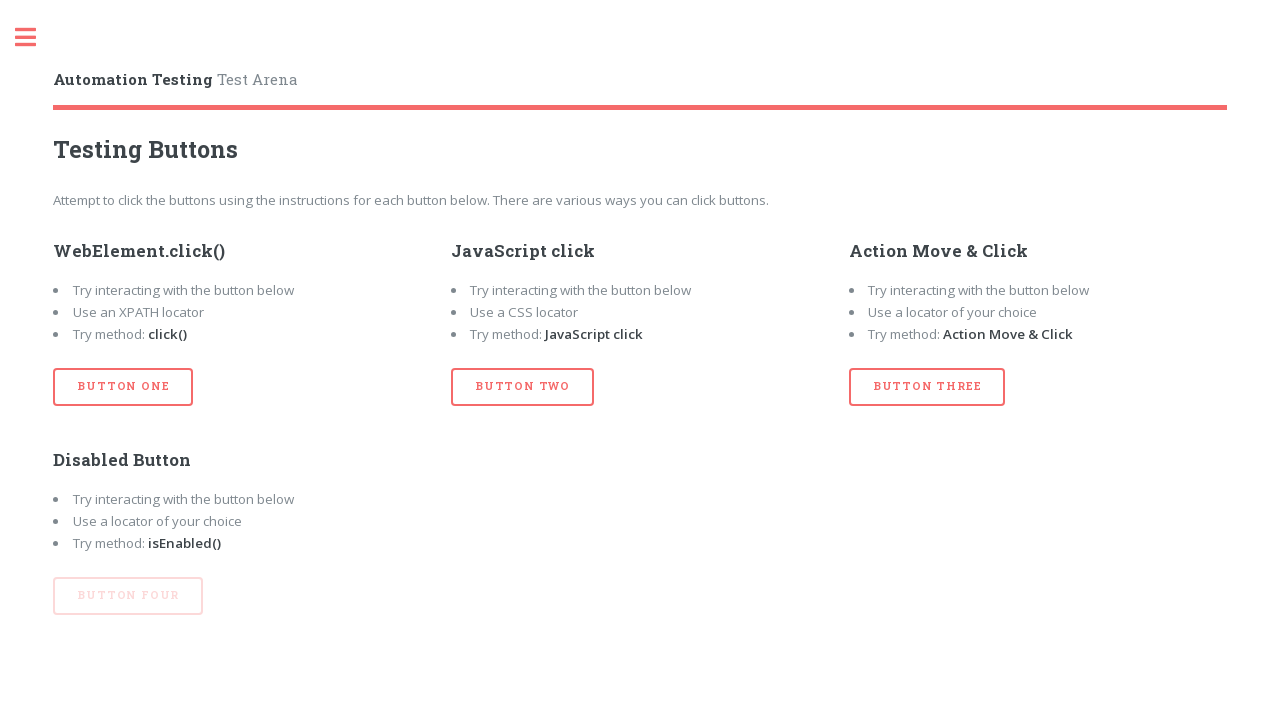

Clicked button identified by CSS selector #btn_one at (123, 387) on #btn_one
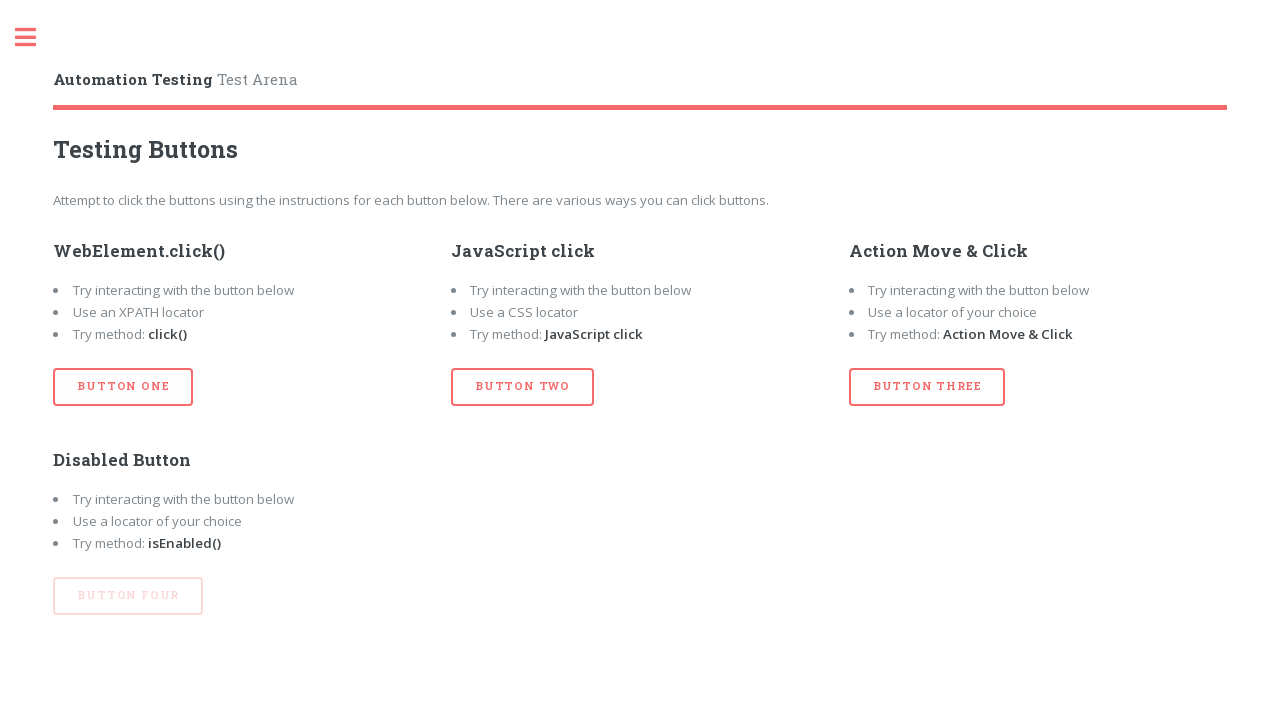

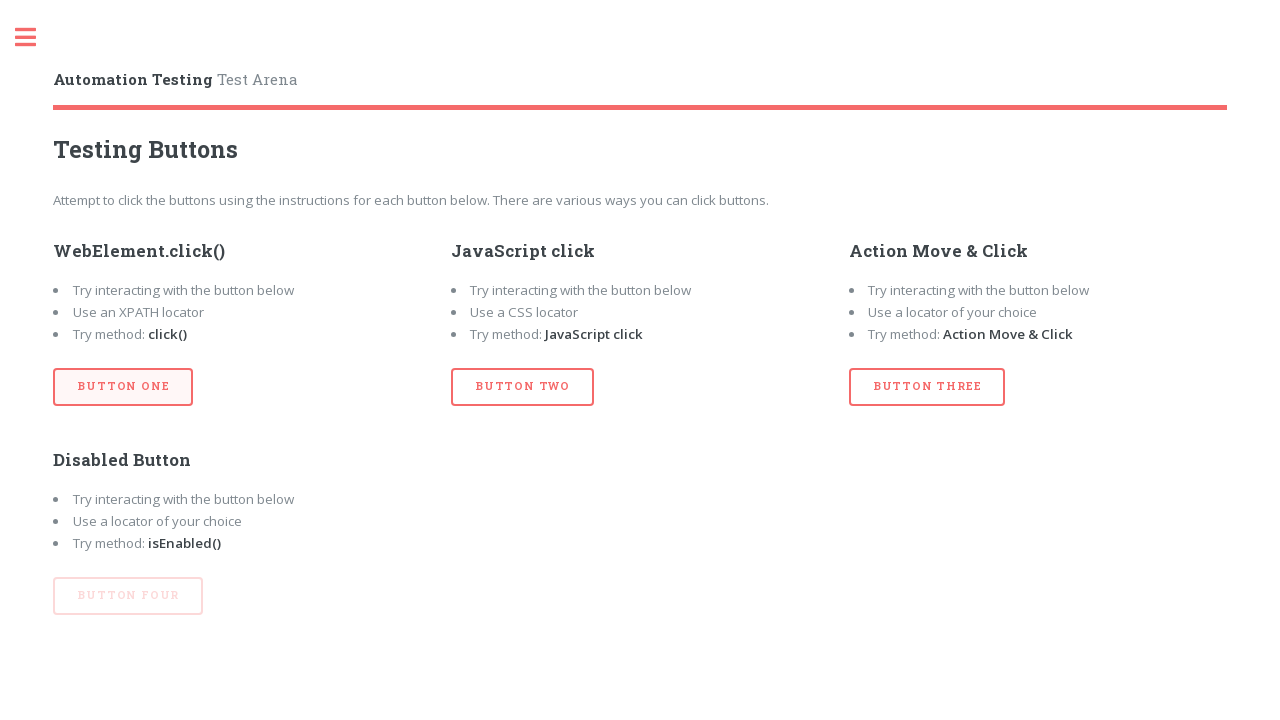